Tests search functionality with symbols to verify photos with special characters in names can be found.

Starting URL: https://demo.baasic.com/angular/starterkit-photo-gallery/main

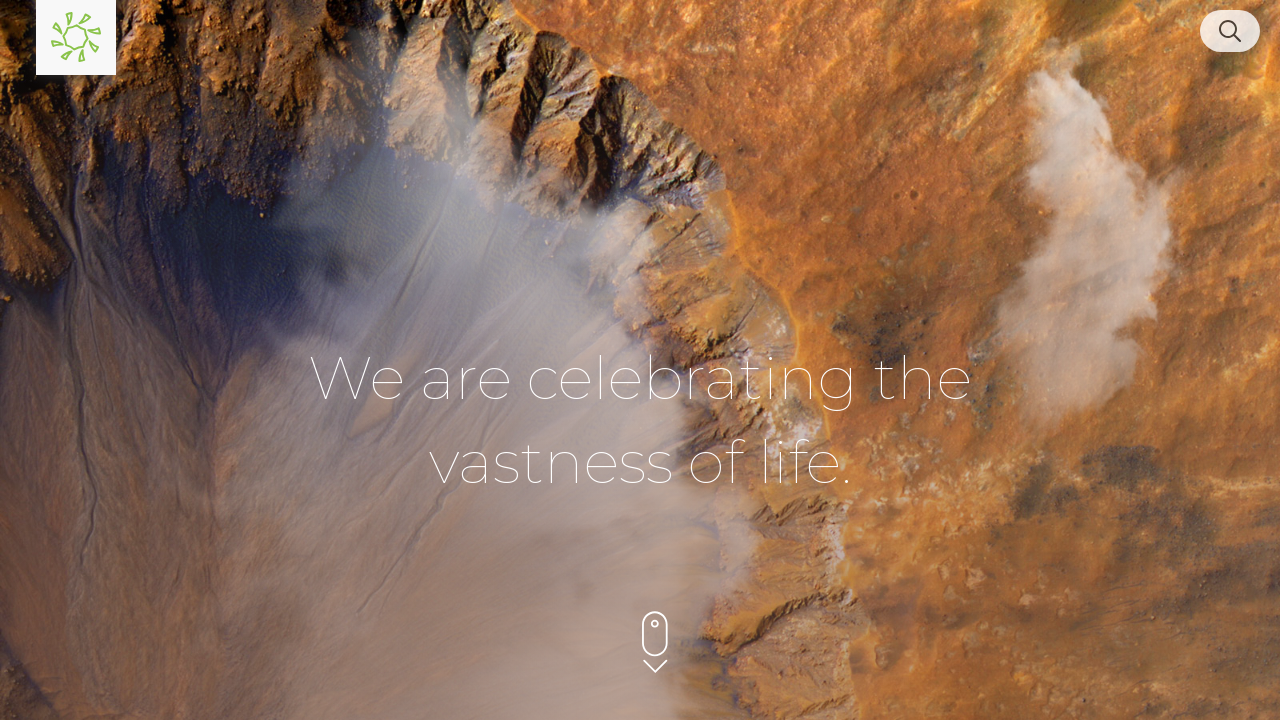

Waited for page to load (networkidle)
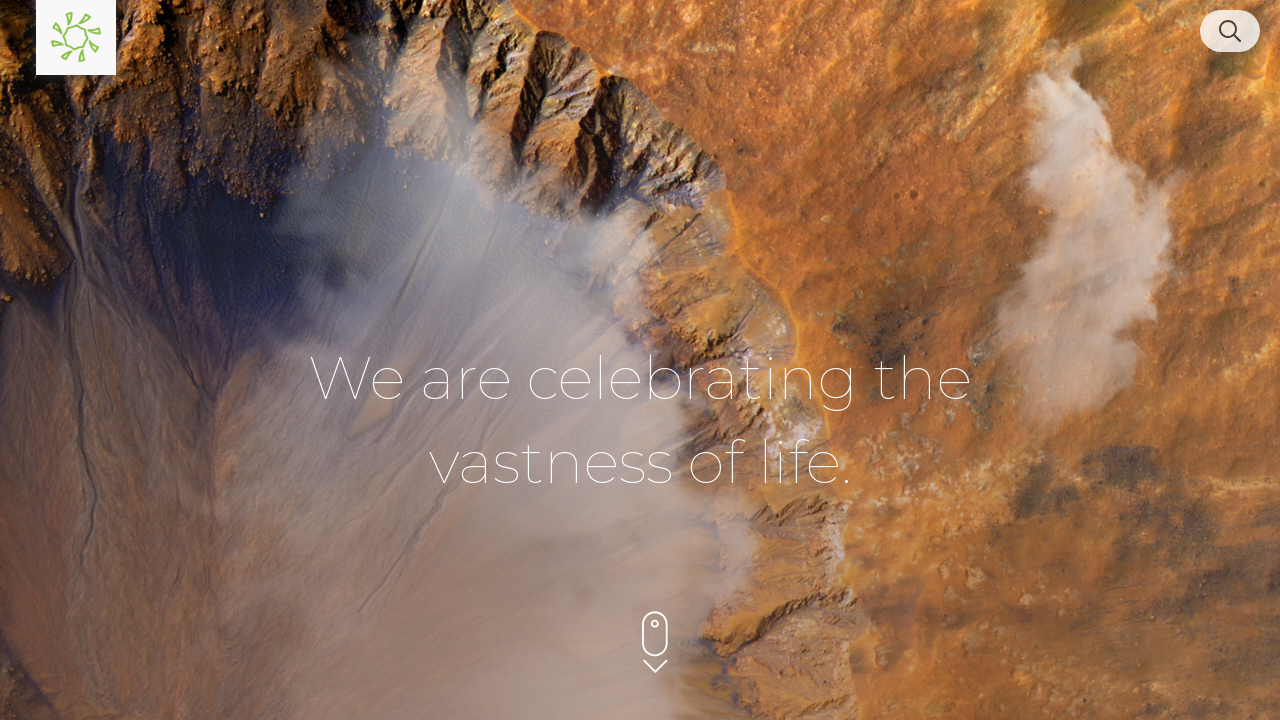

Clicked search button in upper right corner at (1230, 31) on [class*='search'], button[aria-label*='search'], .search-icon, input[type='searc
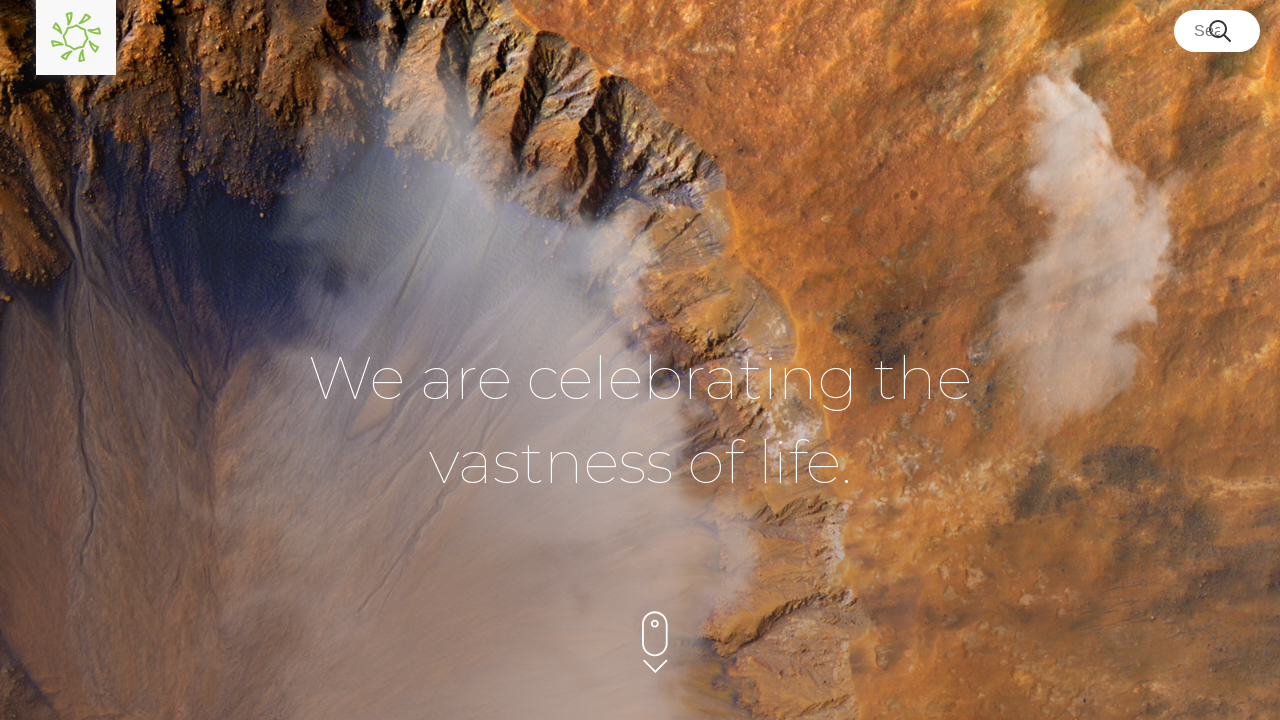

Entered search term with symbols '????' on input[type='search'], input[type='text']
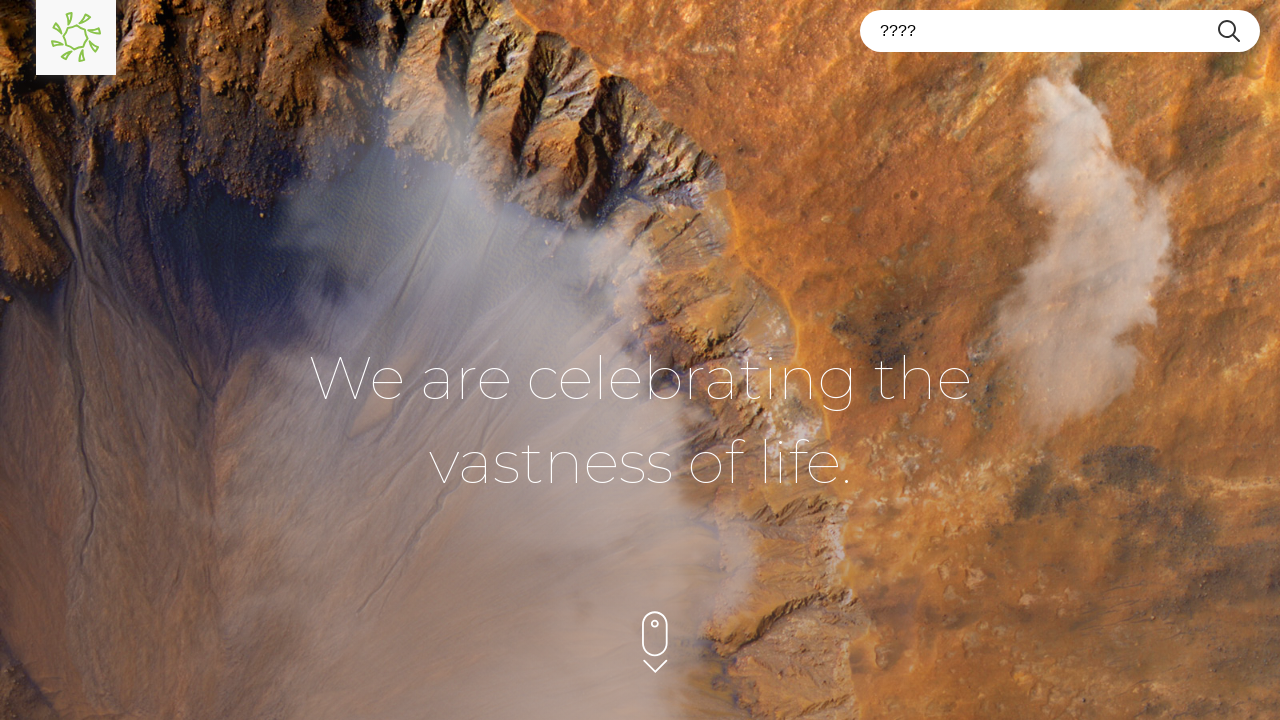

Pressed Enter to submit search query on input[type='search'], input[type='text']
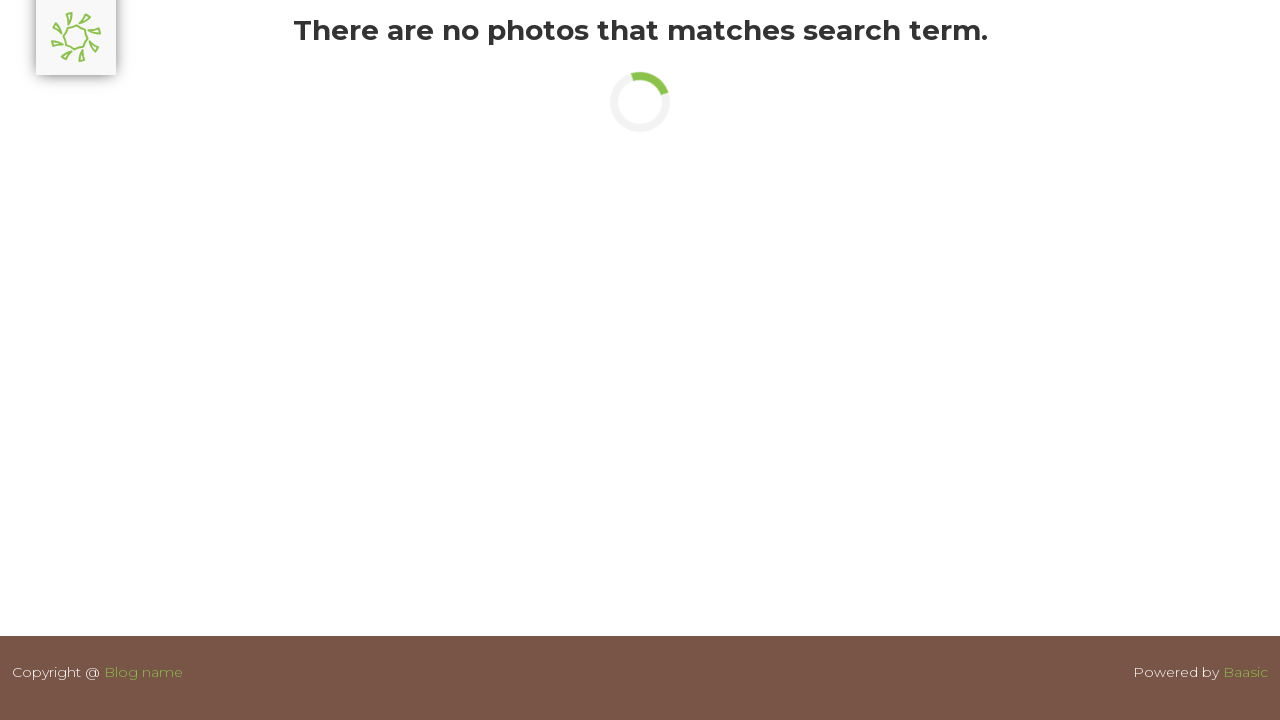

Waited for search results to load (networkidle)
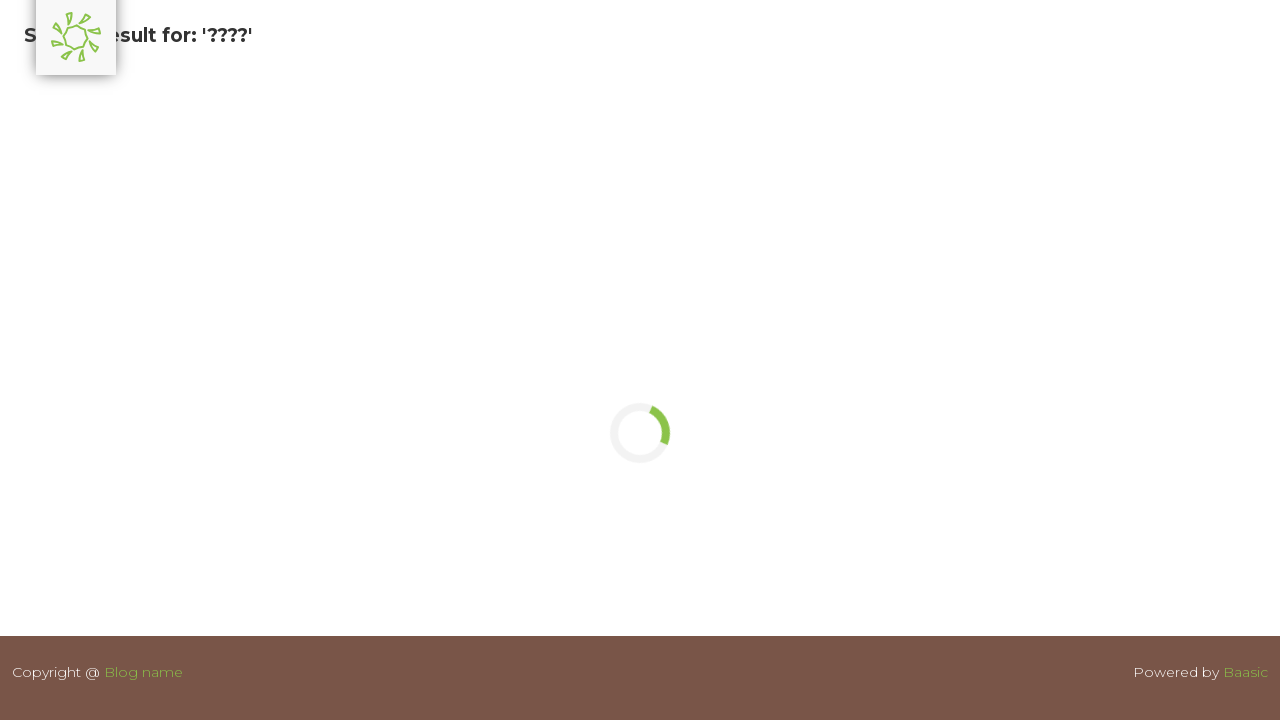

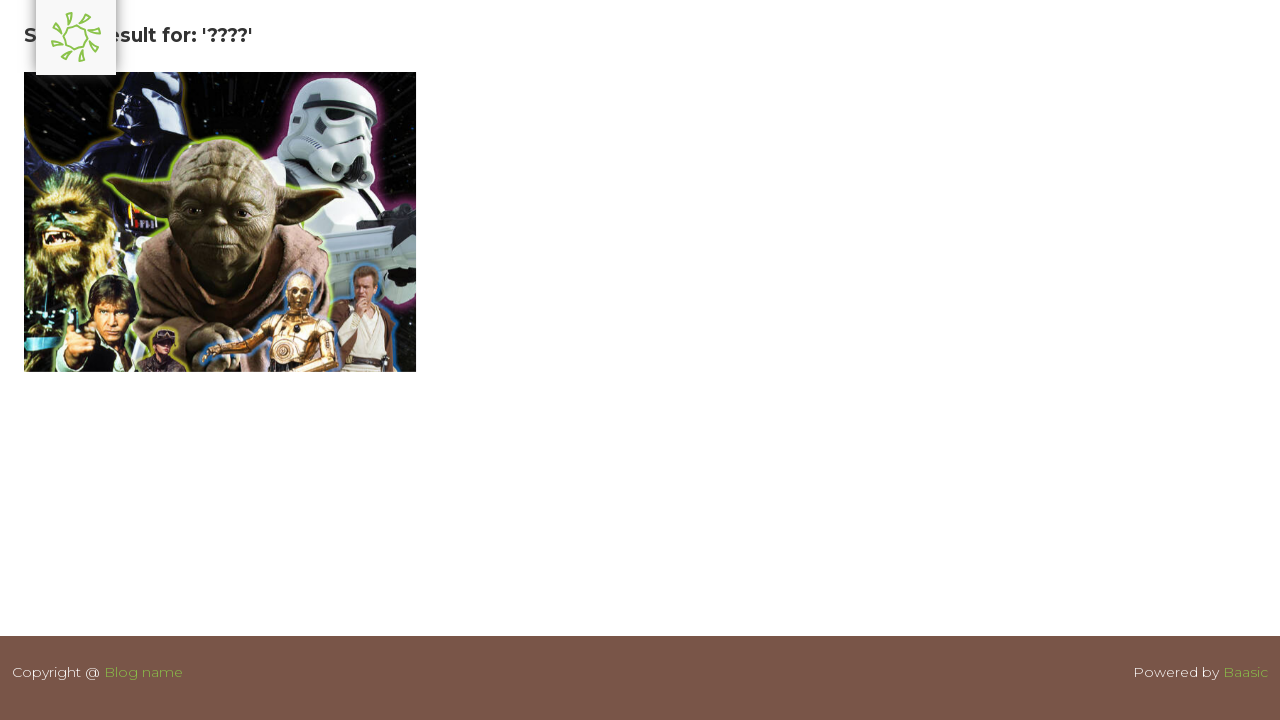